Tests entering text into a JavaScript prompt alert and accepting it

Starting URL: https://automationfc.github.io/basic-form/index.html

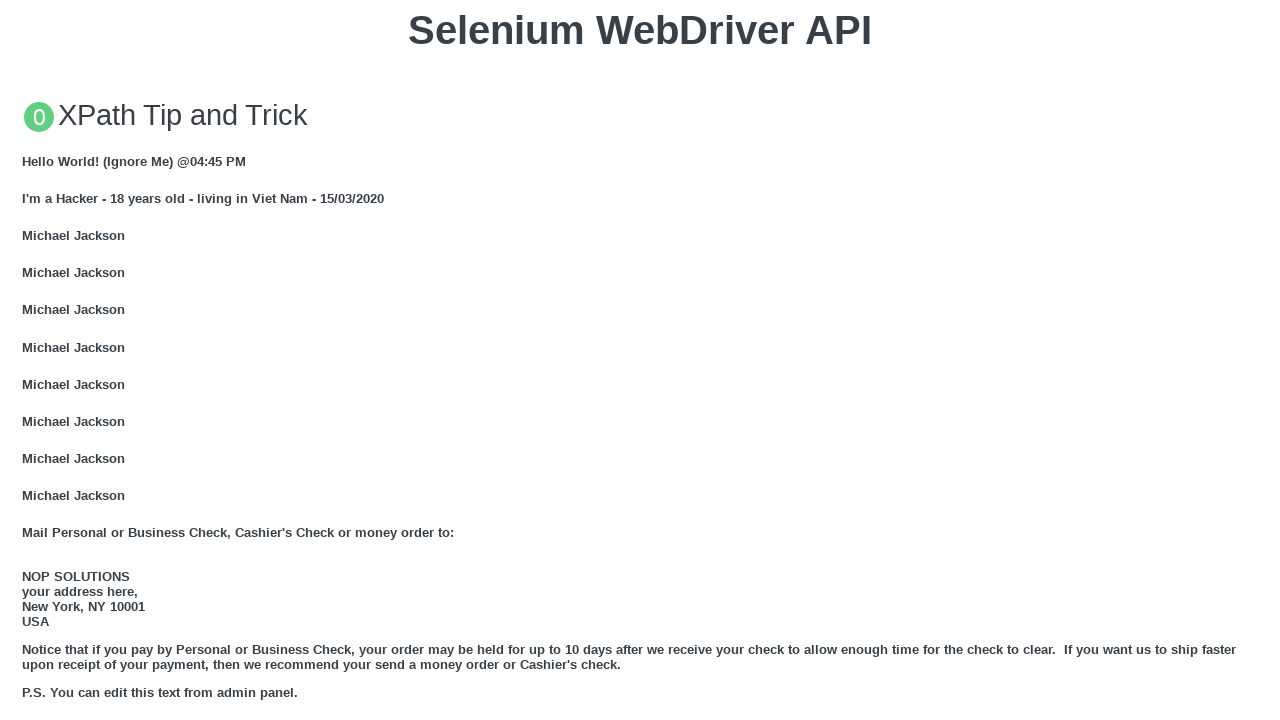

Set up dialog handler to accept prompt with 'FullStack Selenium'
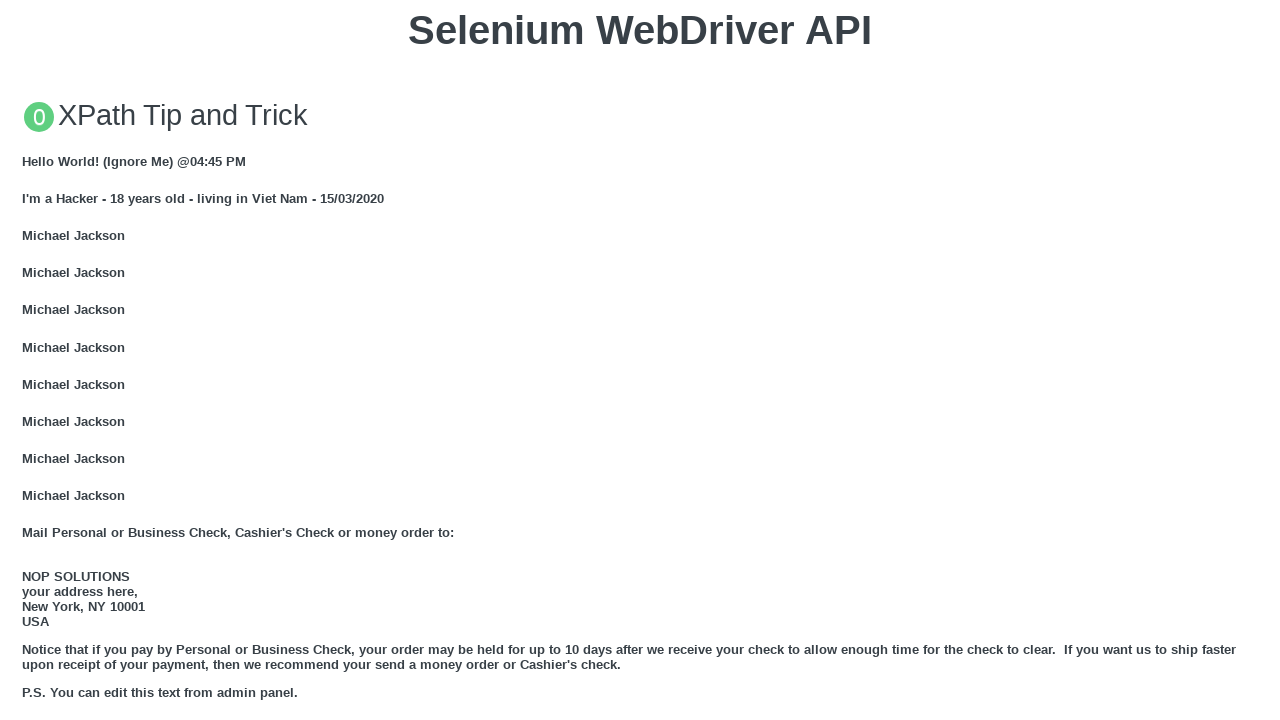

Clicked button to trigger JavaScript prompt alert at (640, 360) on xpath=//button[text()='Click for JS Prompt']
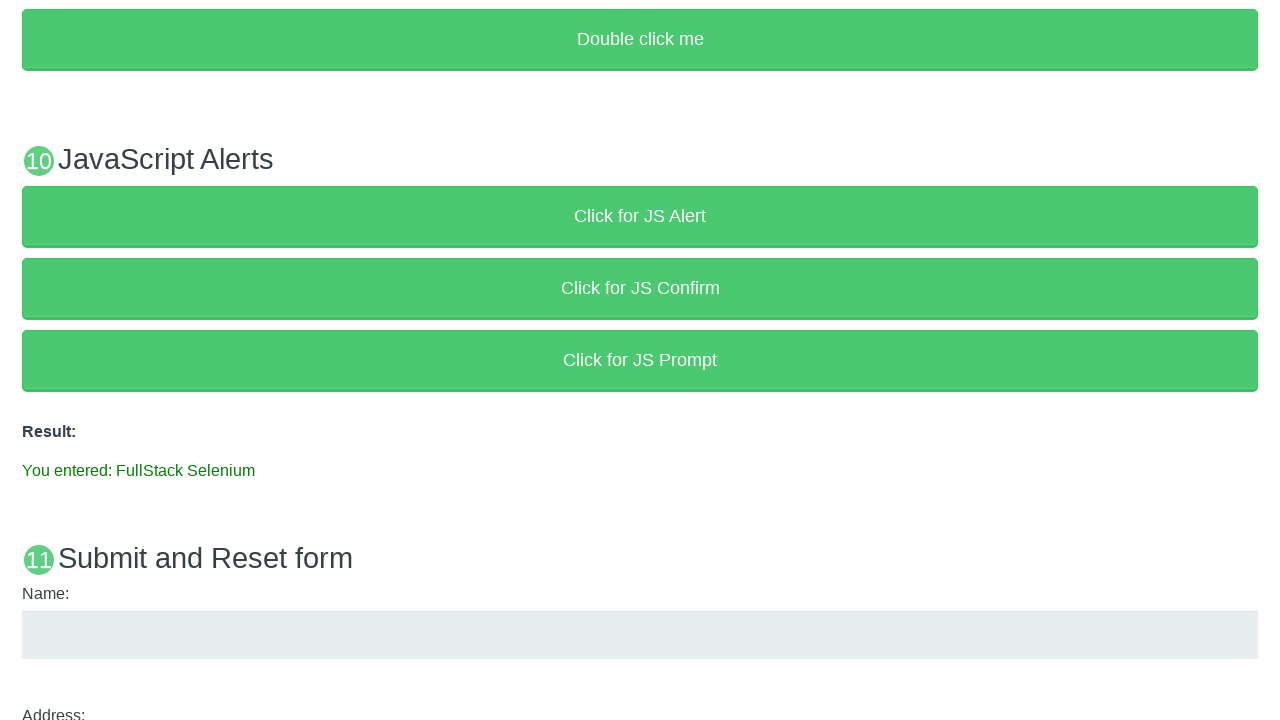

Verified prompt result message displays 'You entered: FullStack Selenium'
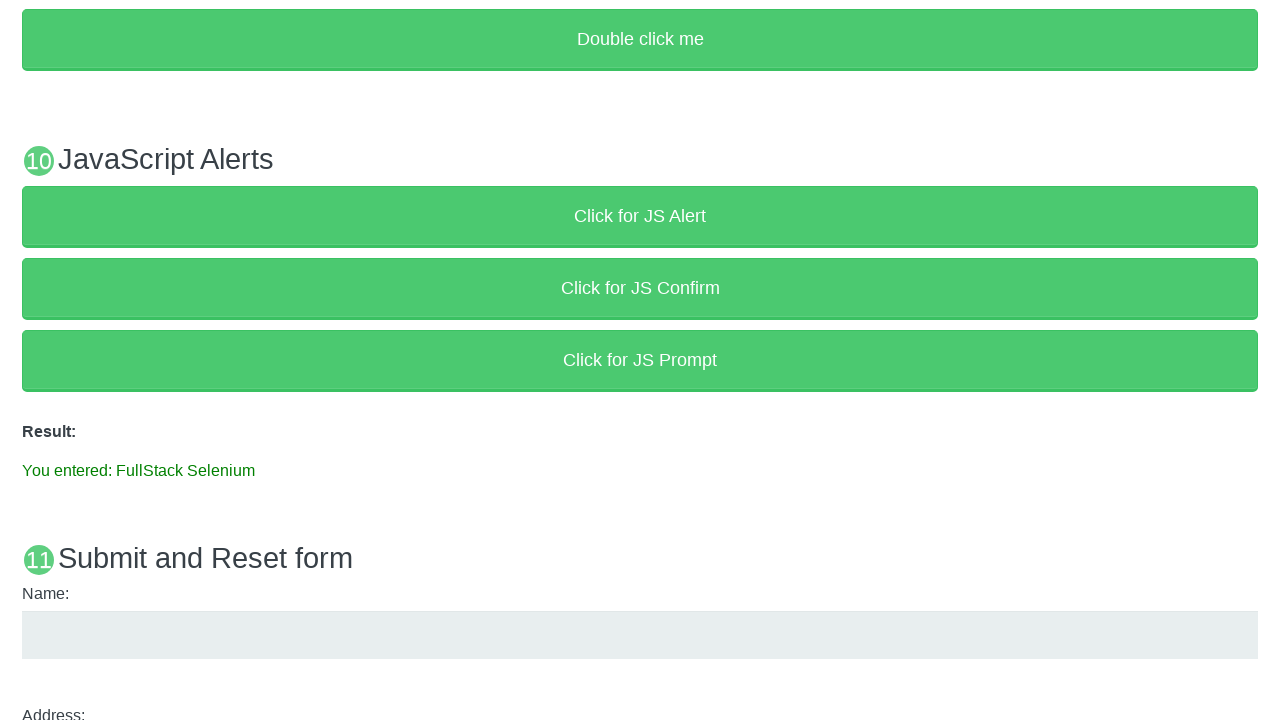

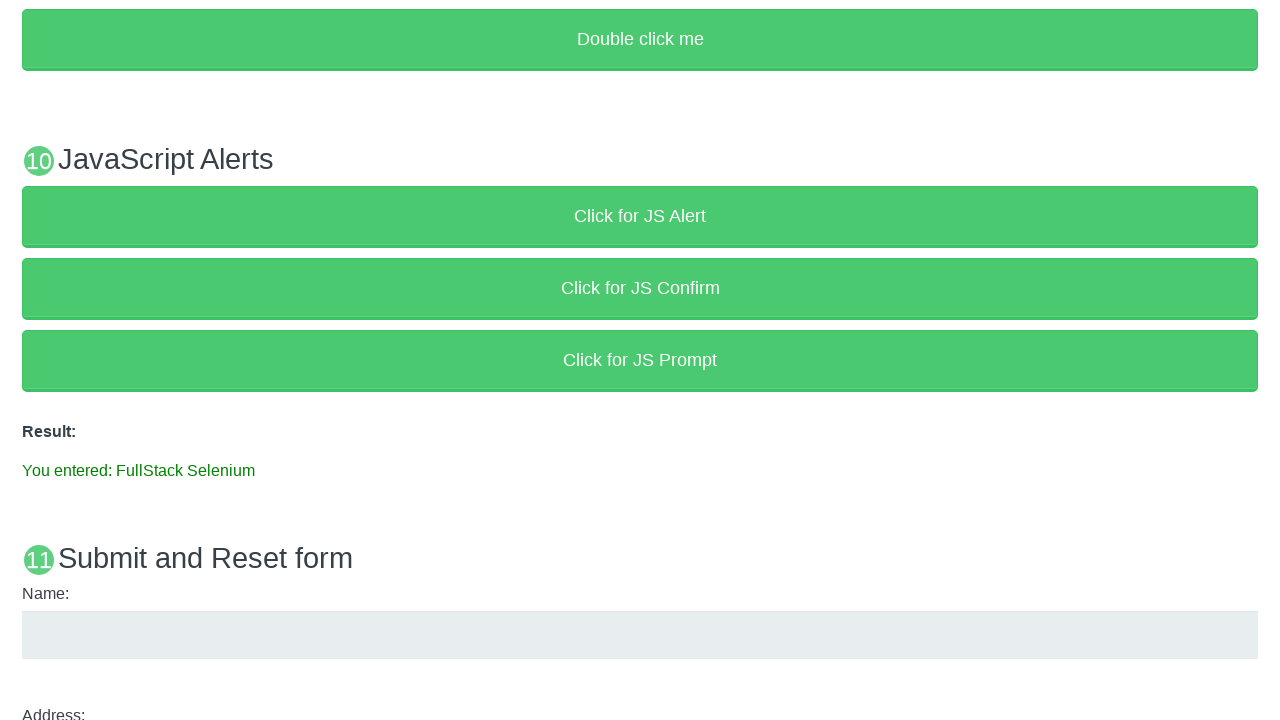